Tests jQuery UI interactions including draggable, droppable, resizable, and selectable components by navigating through sidebar links and interacting with elements within iframes

Starting URL: https://jqueryui.com/

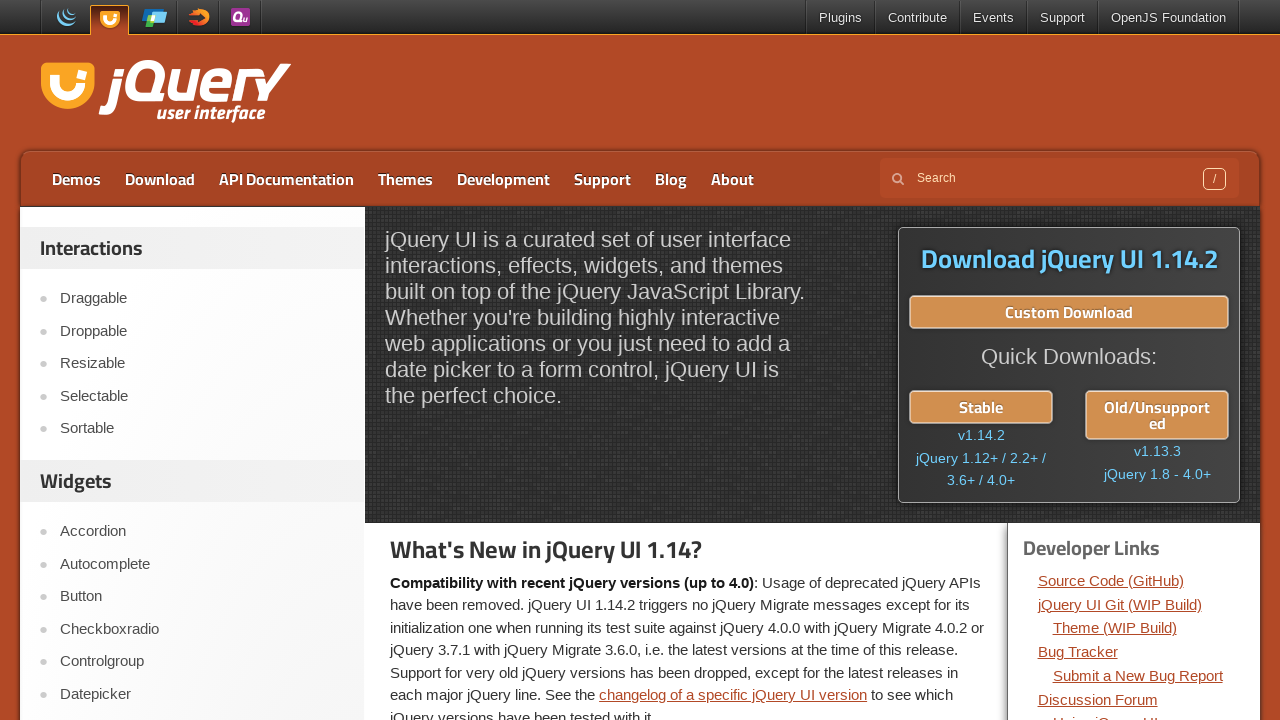

Page loaded with domcontentloaded state
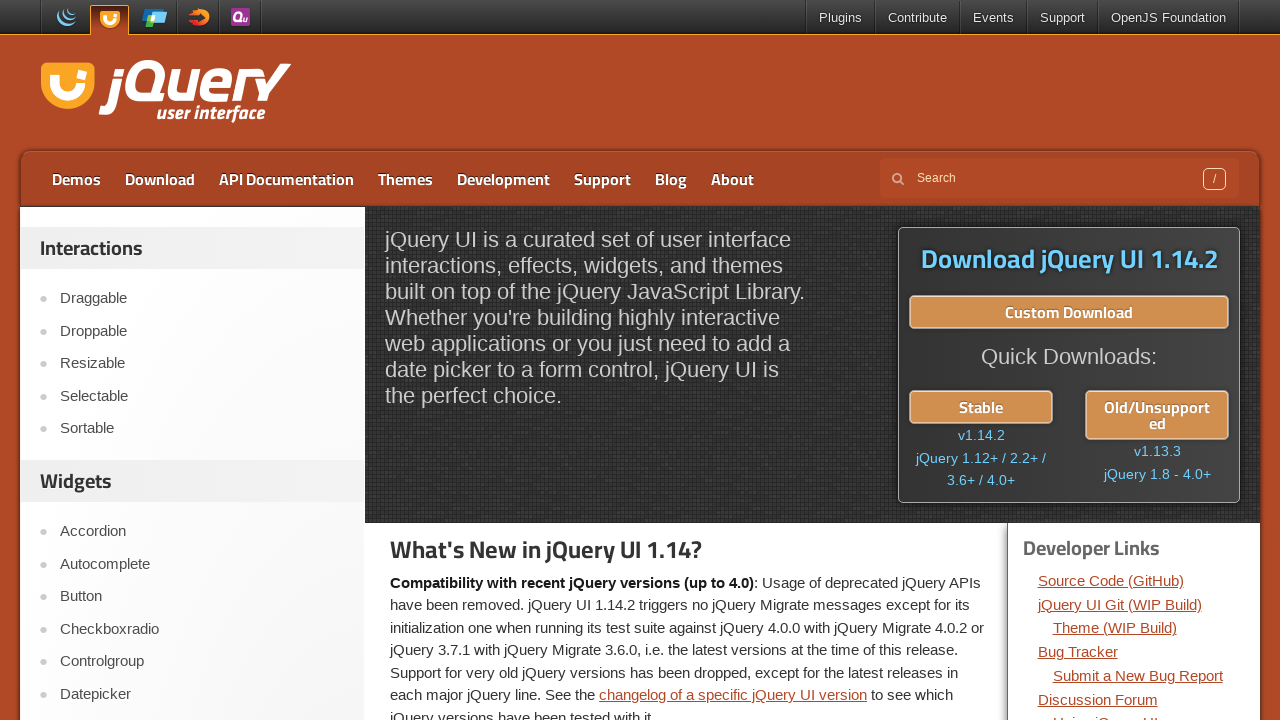

Verified page title is 'jQuery UI'
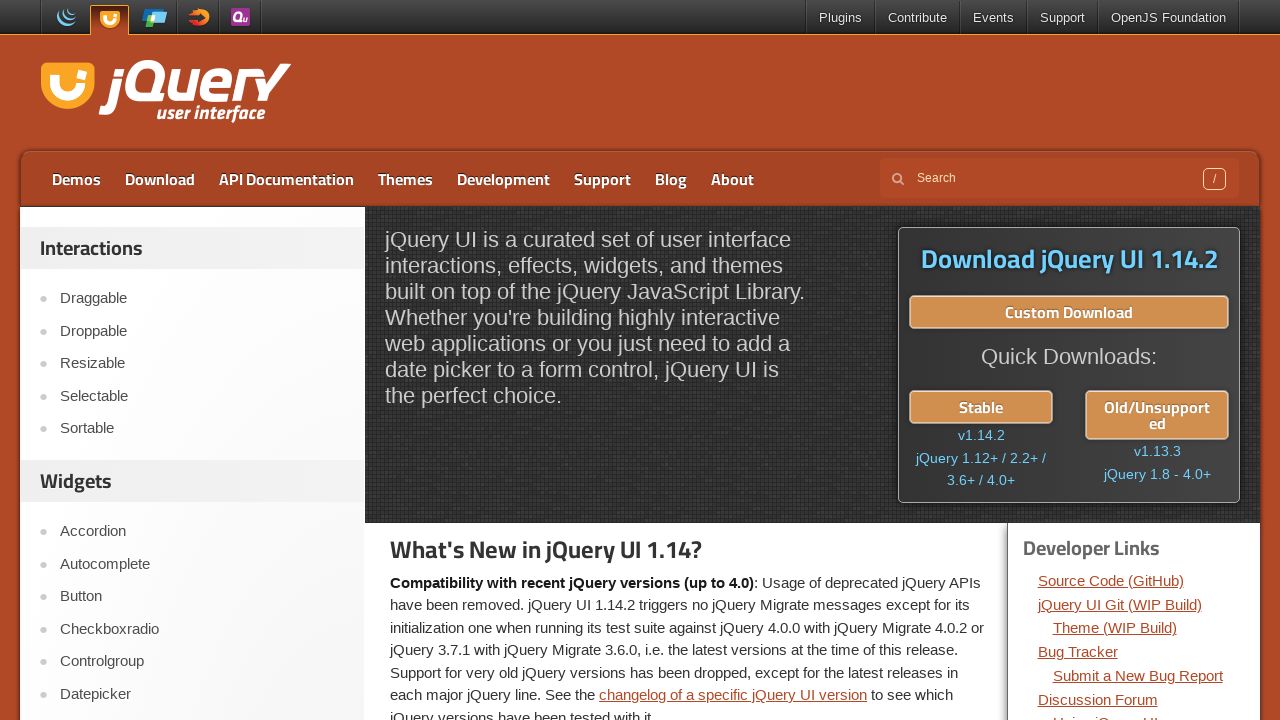

Clicked Draggable link in sidebar at (202, 299) on .widget >> text=Draggable
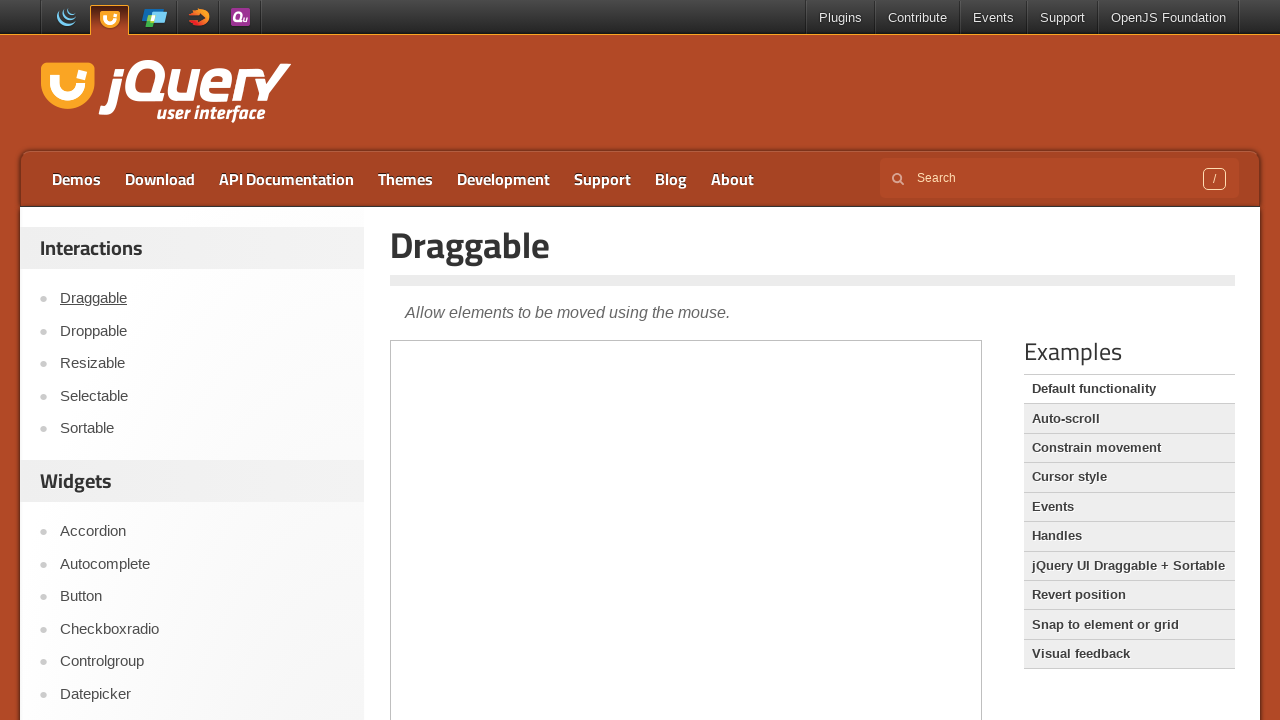

Located draggable element in iframe and got its bounding box
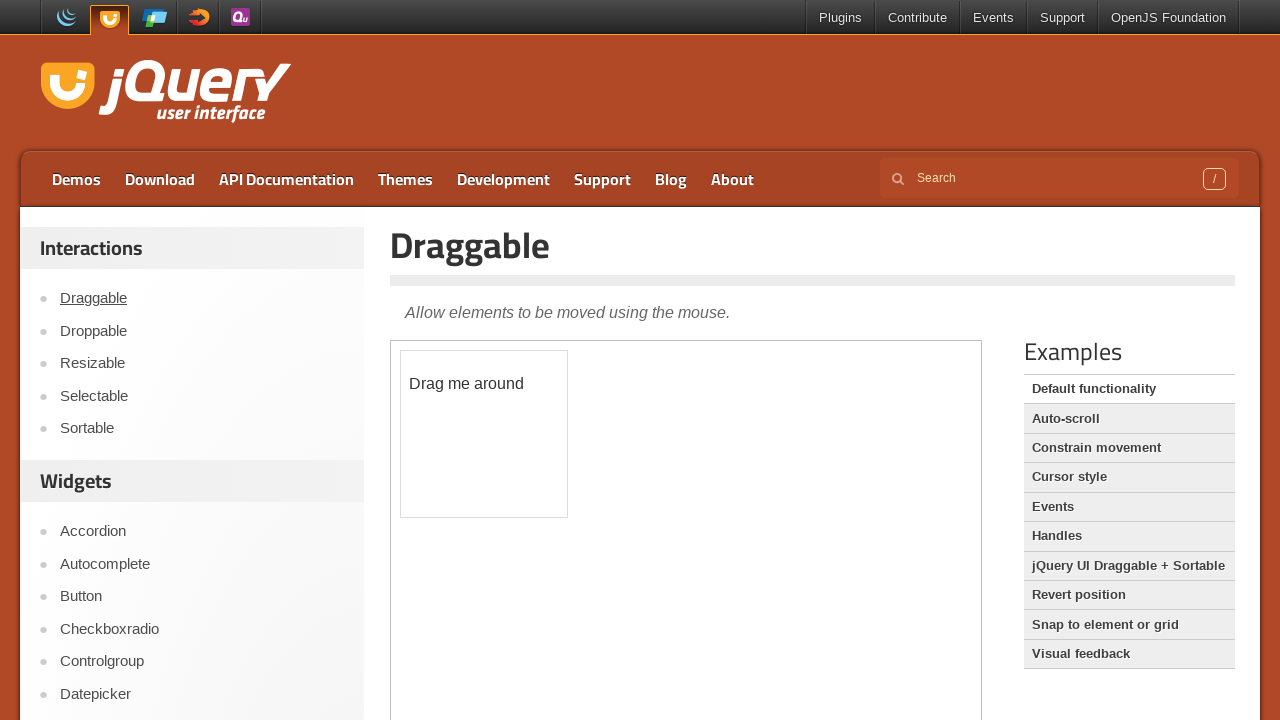

Moved mouse to center of draggable element at (484, 434)
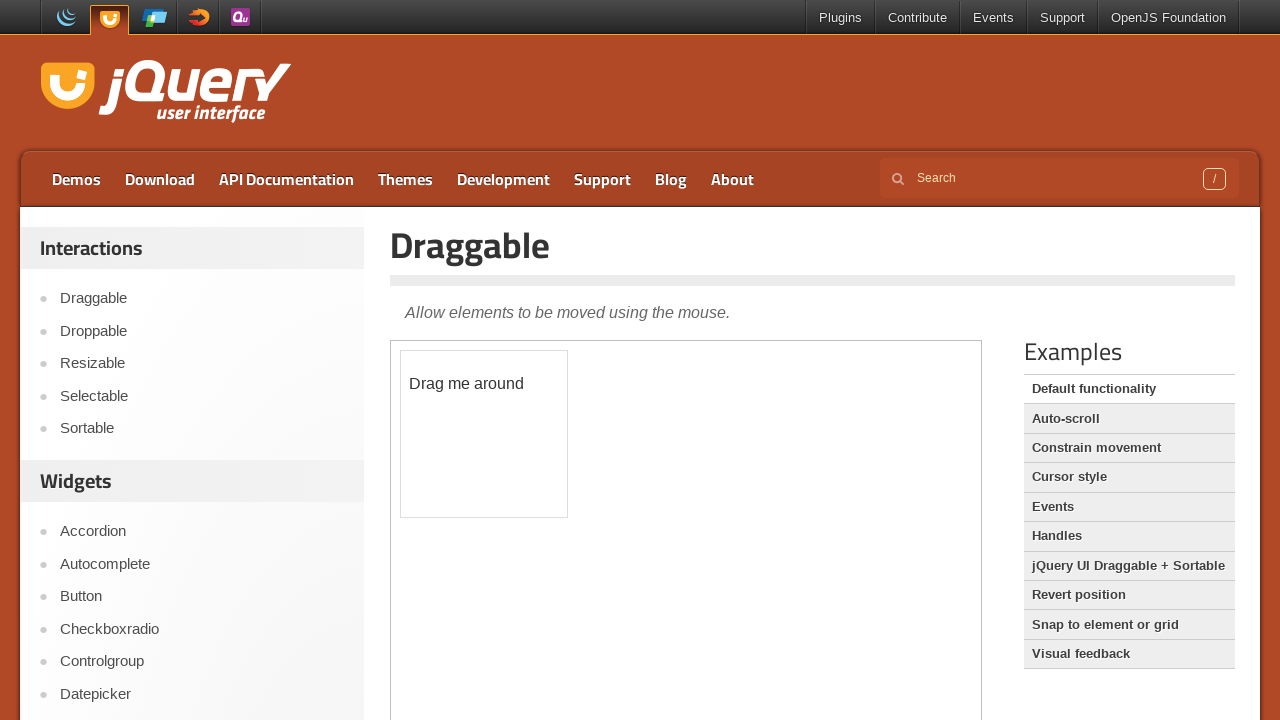

Pressed mouse button down at (484, 434)
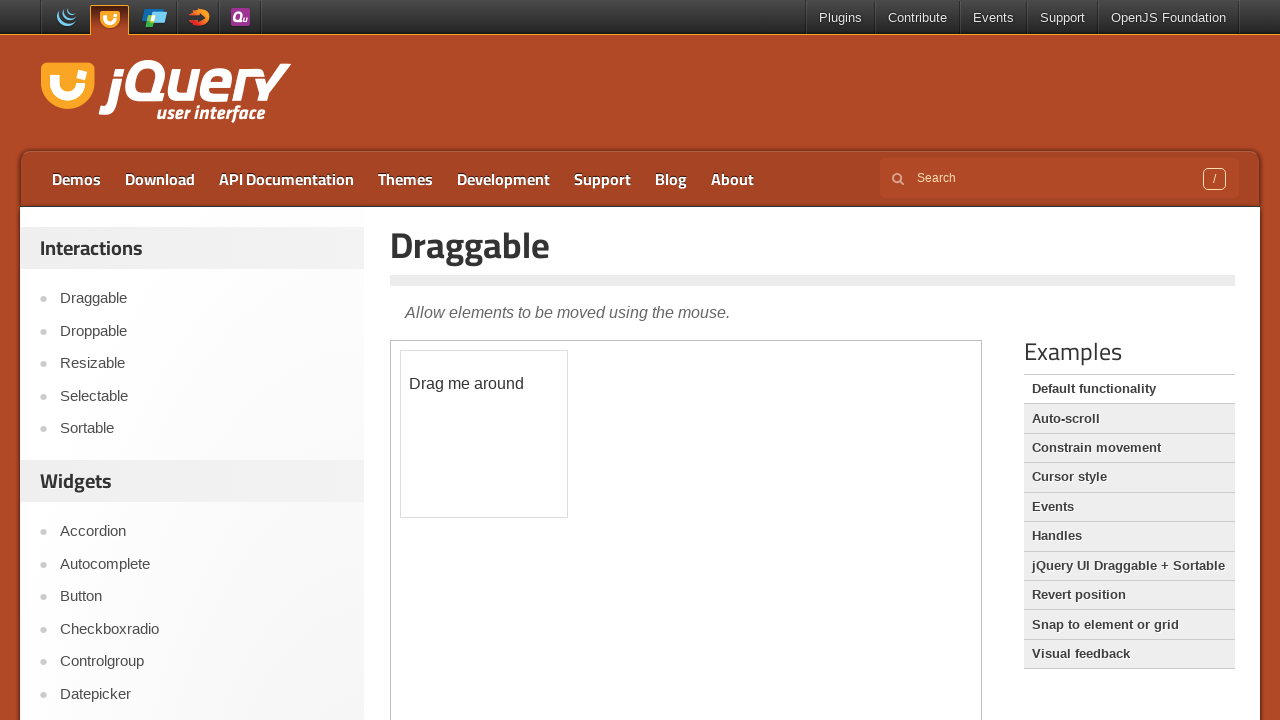

Dragged element to new position (300px right, 150px down) at (700, 500)
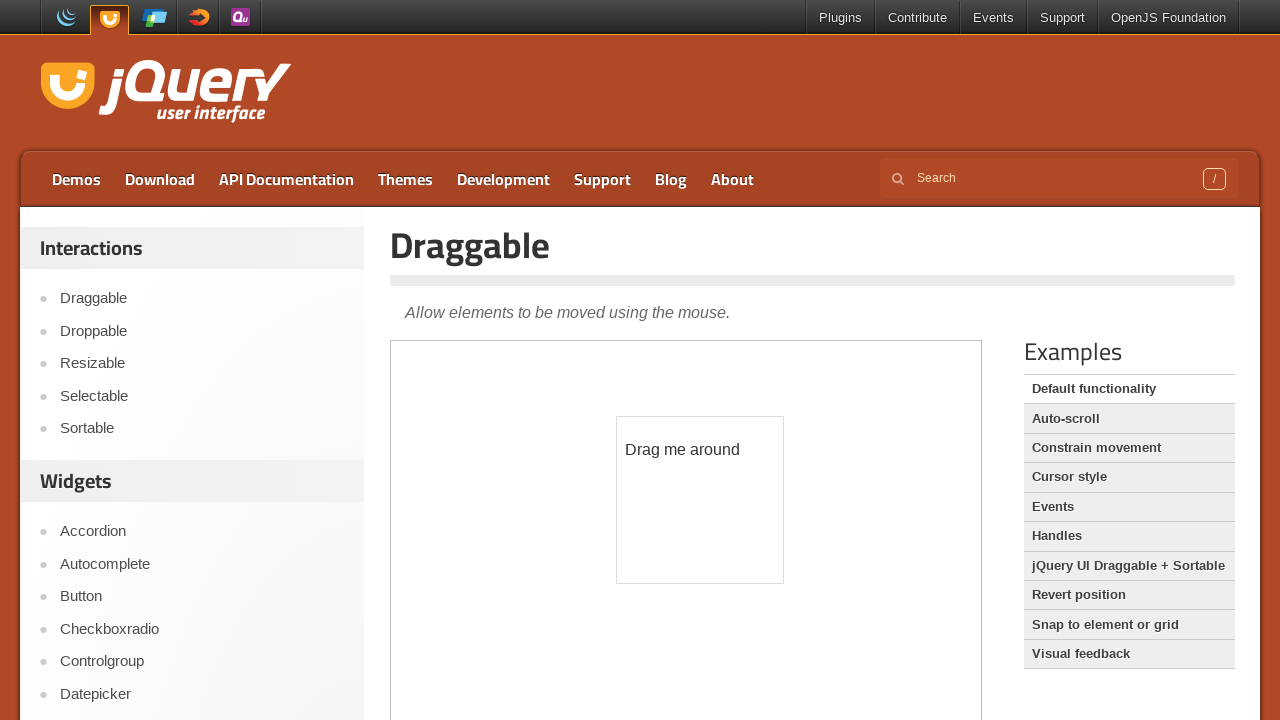

Released mouse button to complete drag at (700, 500)
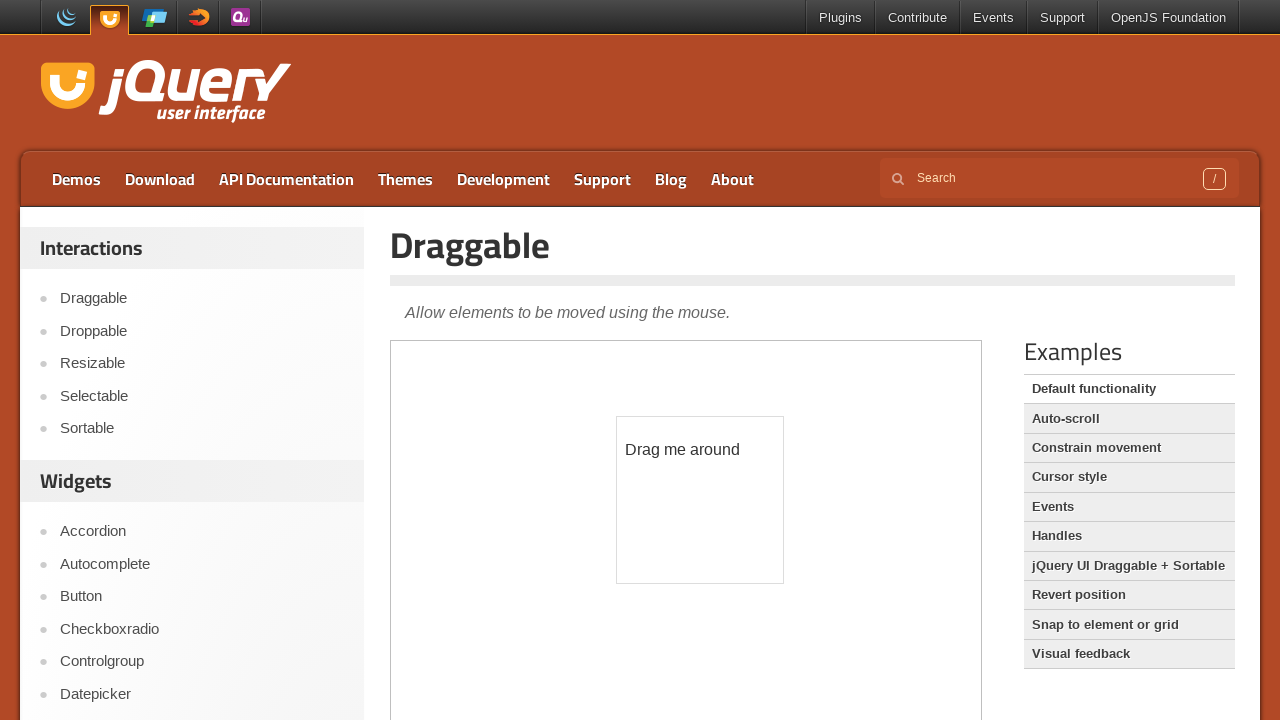

Droppable link became visible
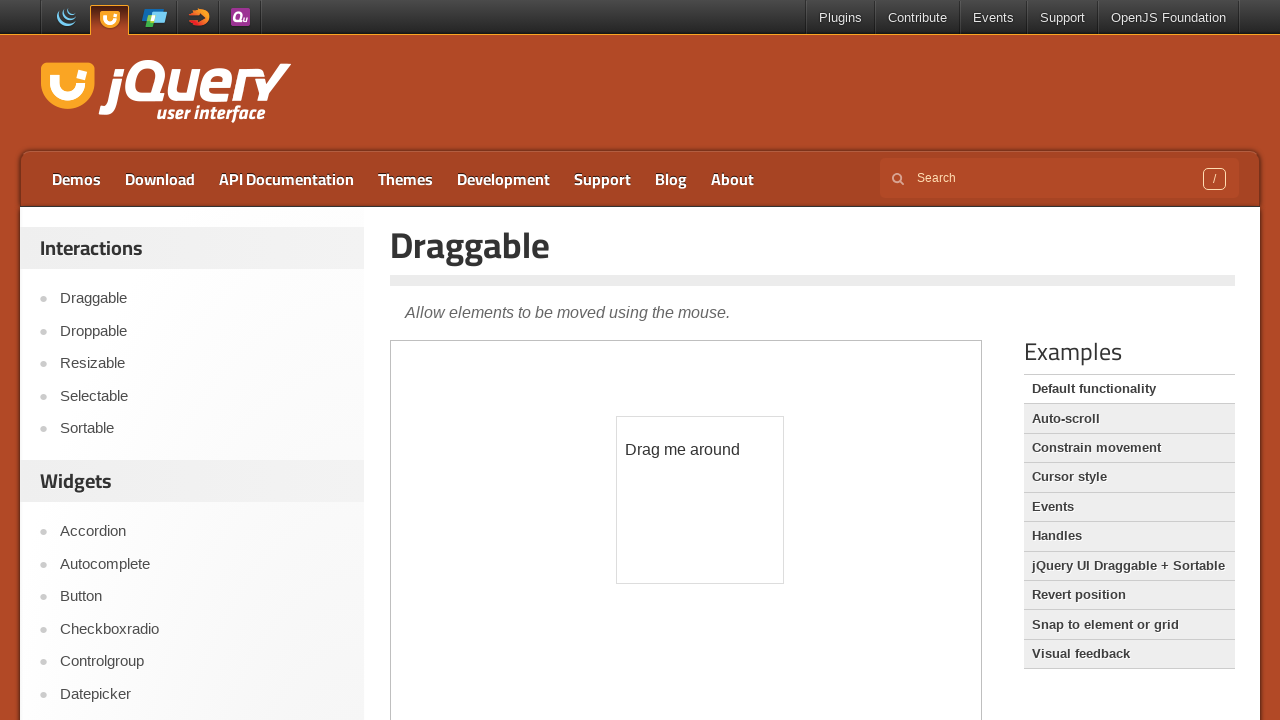

Clicked Droppable link in sidebar at (202, 331) on .widget >> text=Droppable
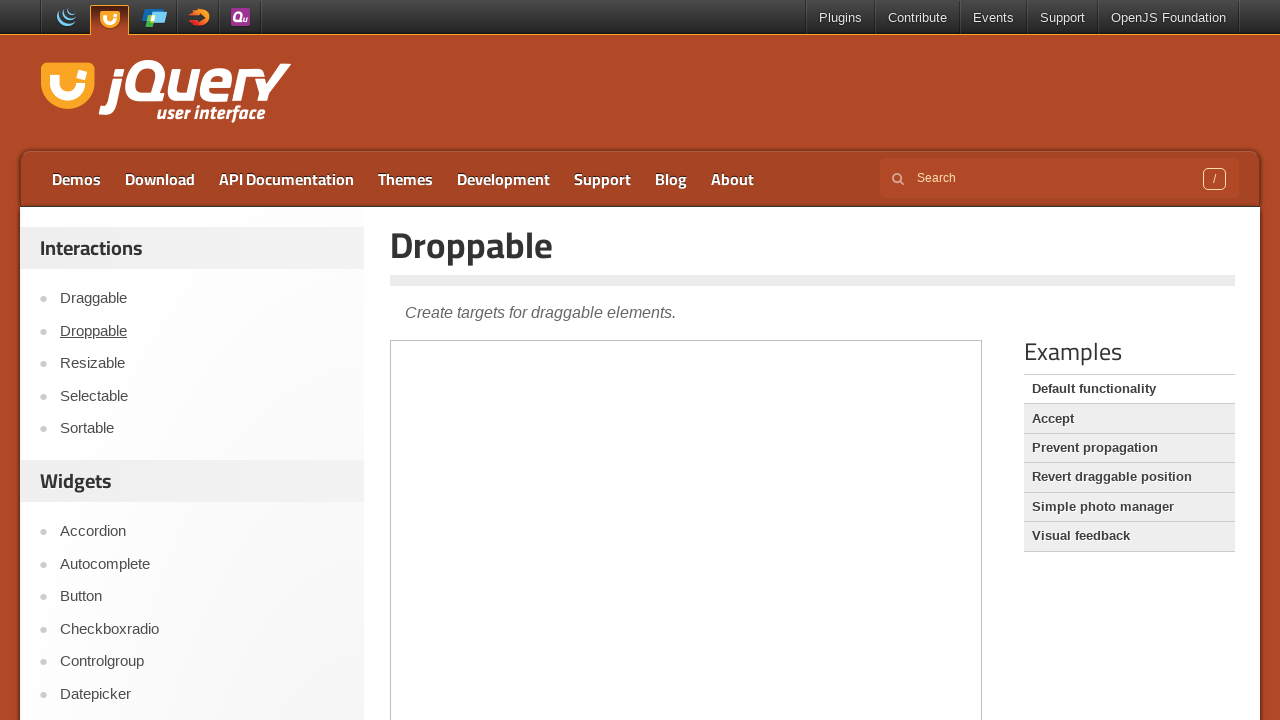

Waited 1 second for Droppable page to load
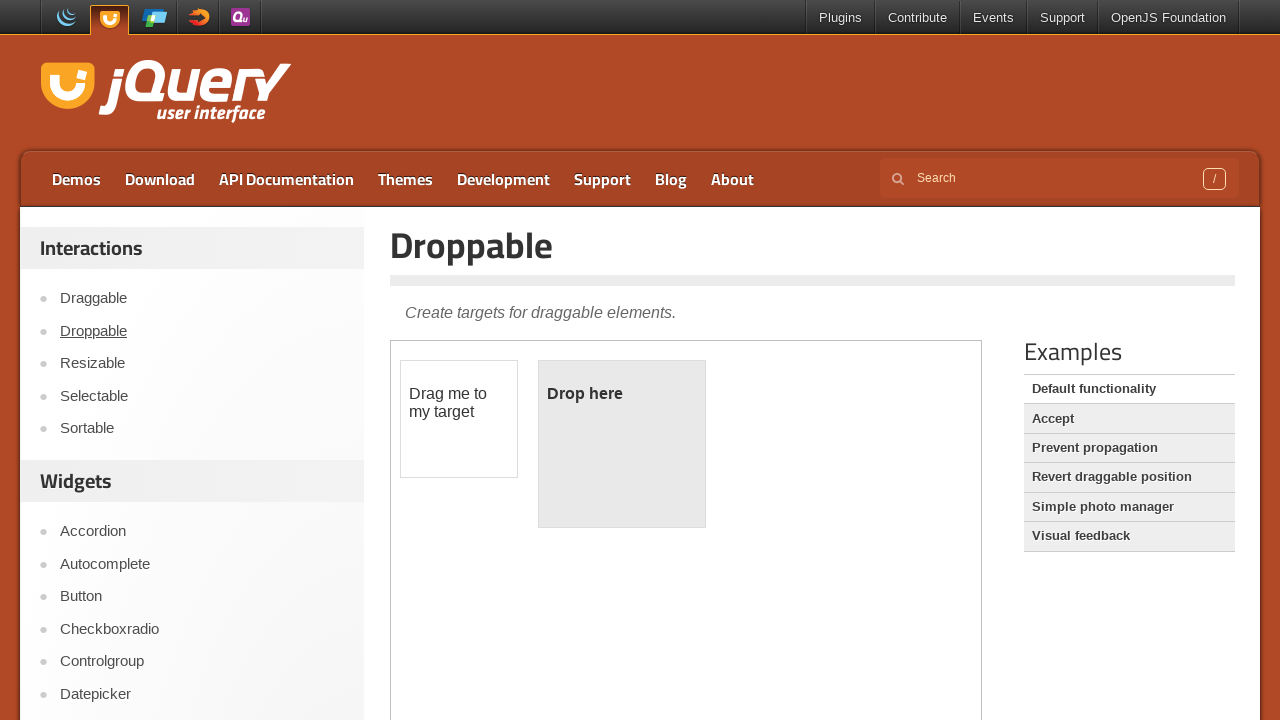

Dragged draggable element onto droppable element at (622, 444)
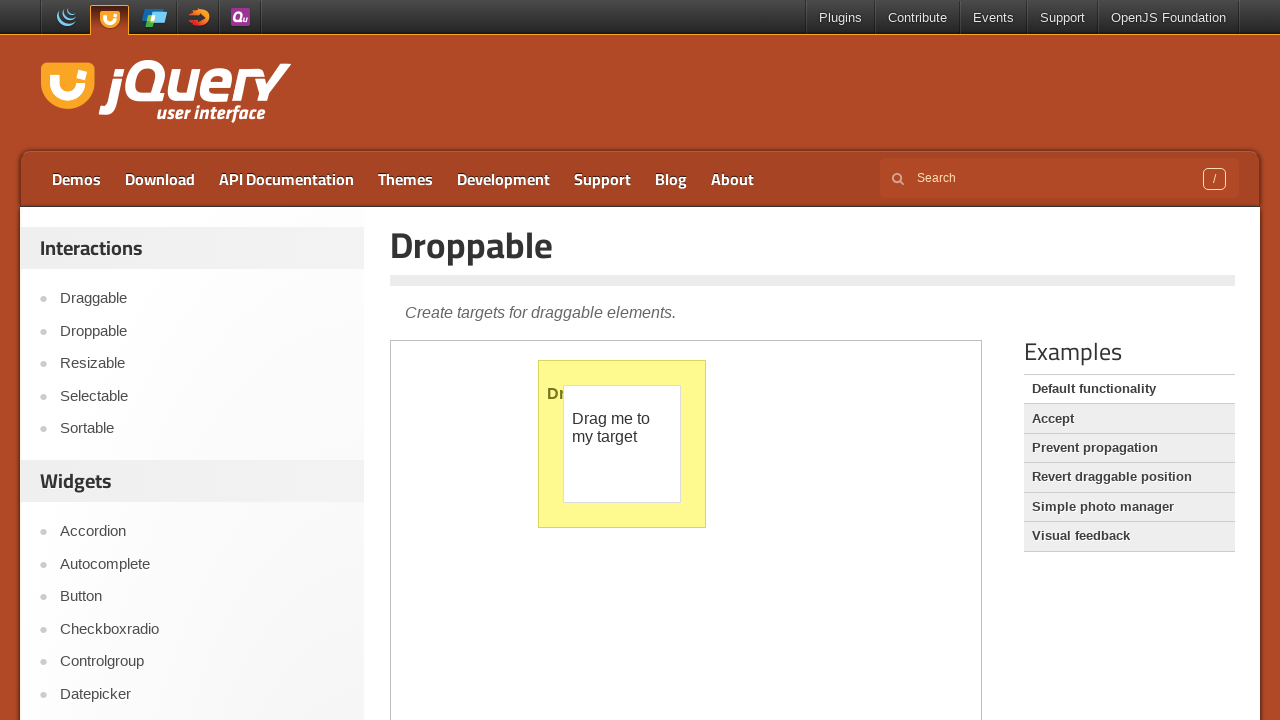

Clicked Resizable link in sidebar at (202, 364) on .widget >> text=Resizable
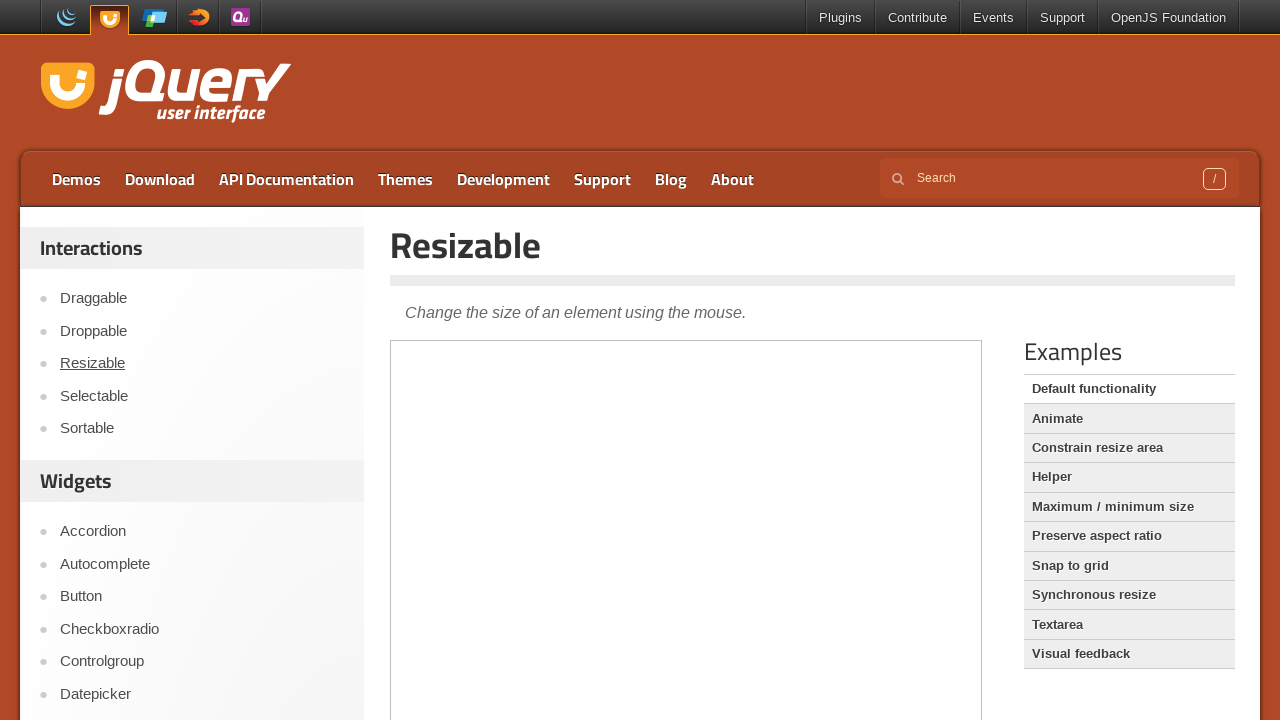

Located resize handle and got its bounding box
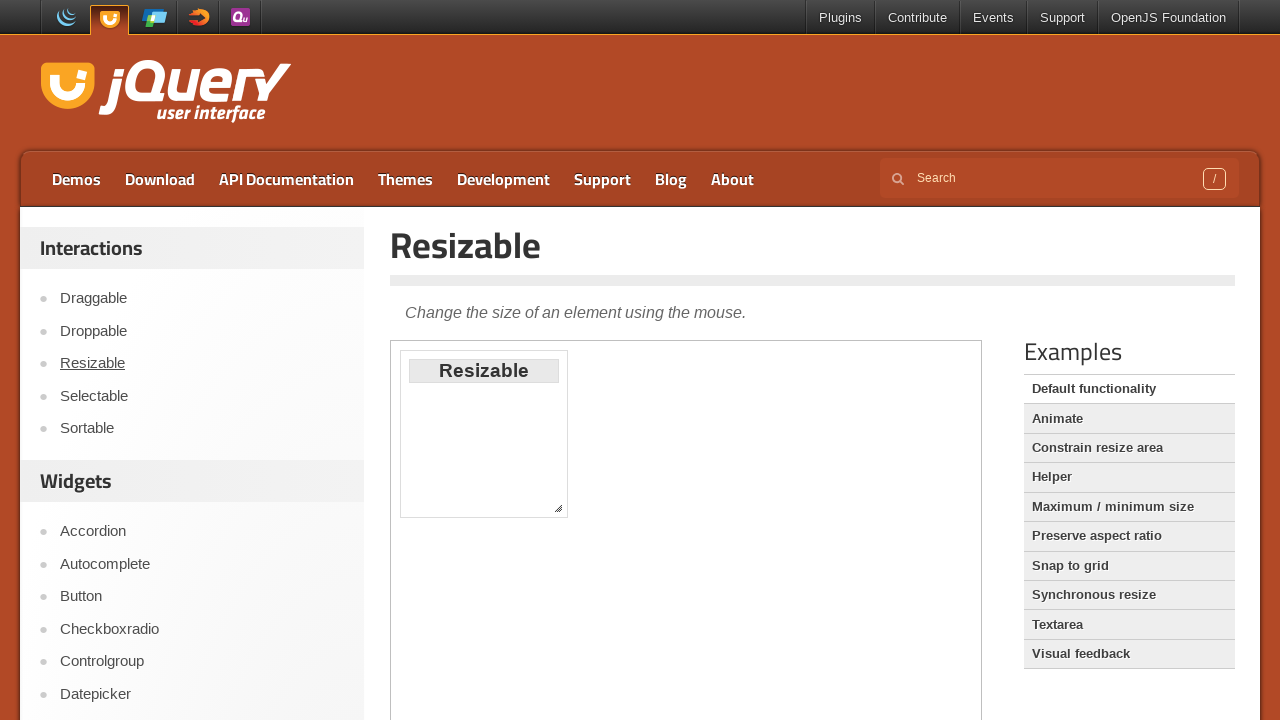

Moved mouse to center of resize handle at (558, 508)
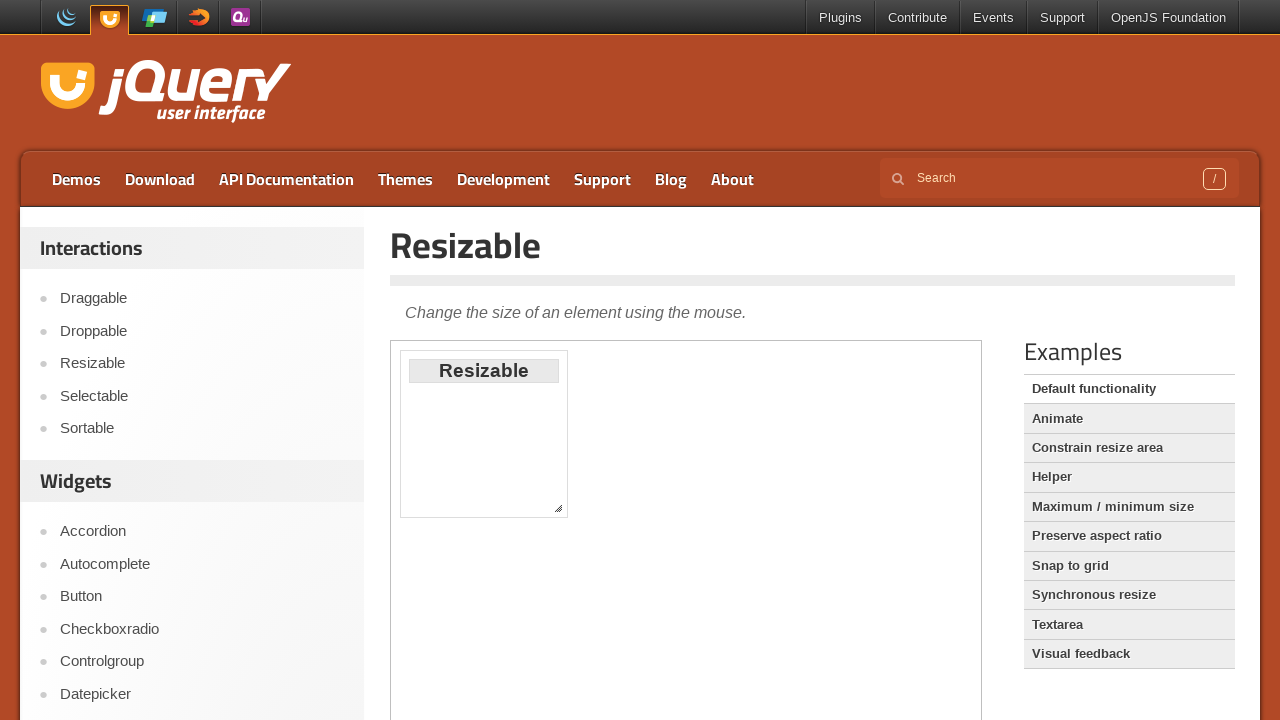

Pressed mouse button down on resize handle at (558, 508)
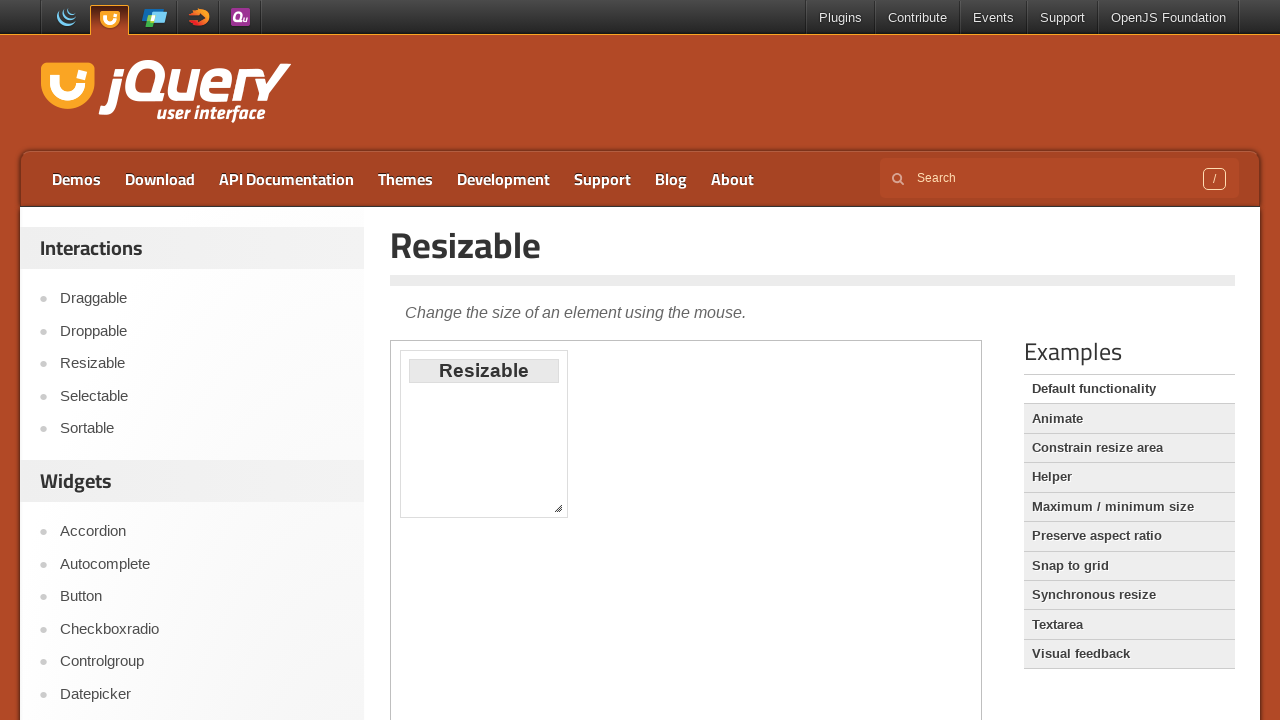

Dragged resize handle to resize element (60px right, 20px down) at (610, 520)
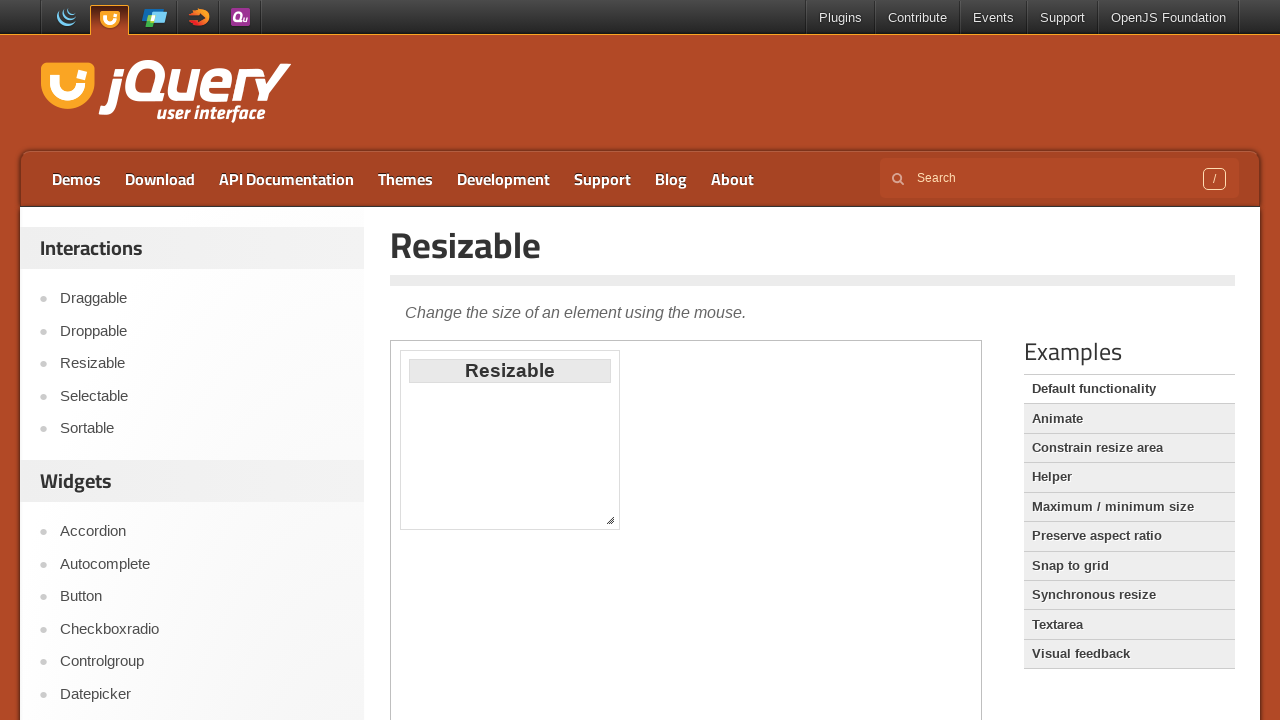

Released mouse button to complete resize at (610, 520)
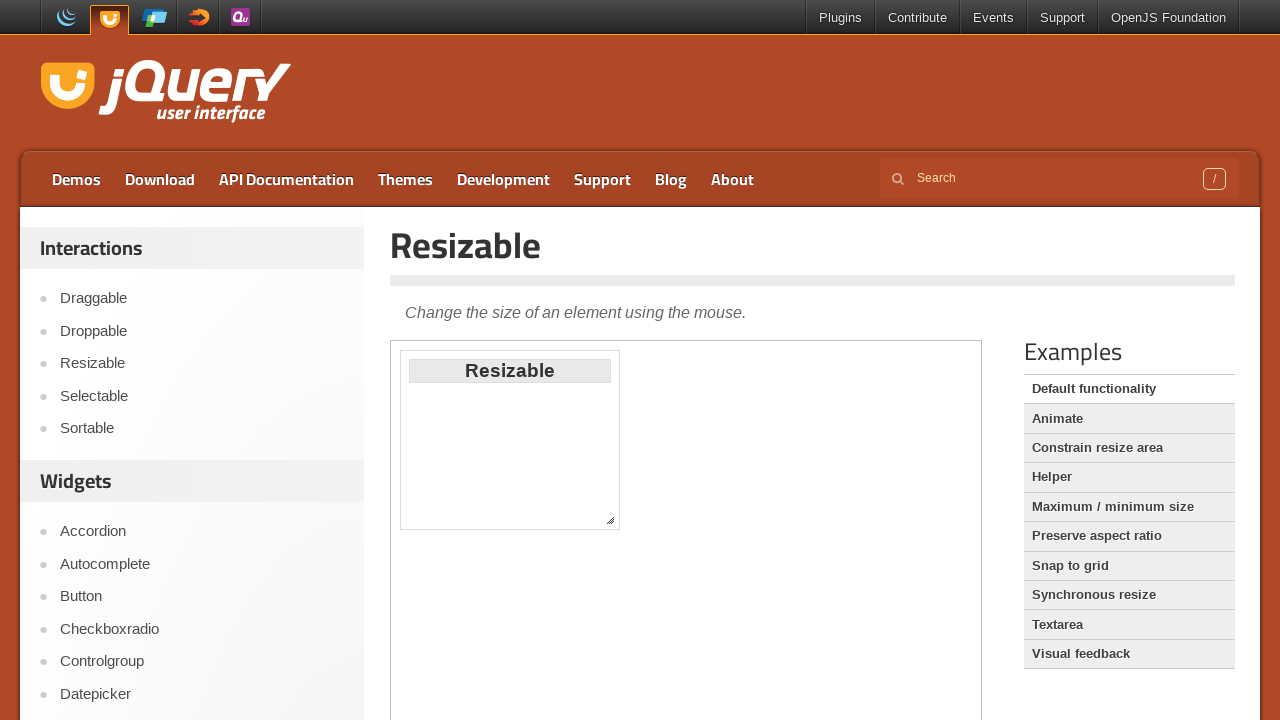

Clicked Selectable link in sidebar at (202, 396) on .widget >> text=Selectable
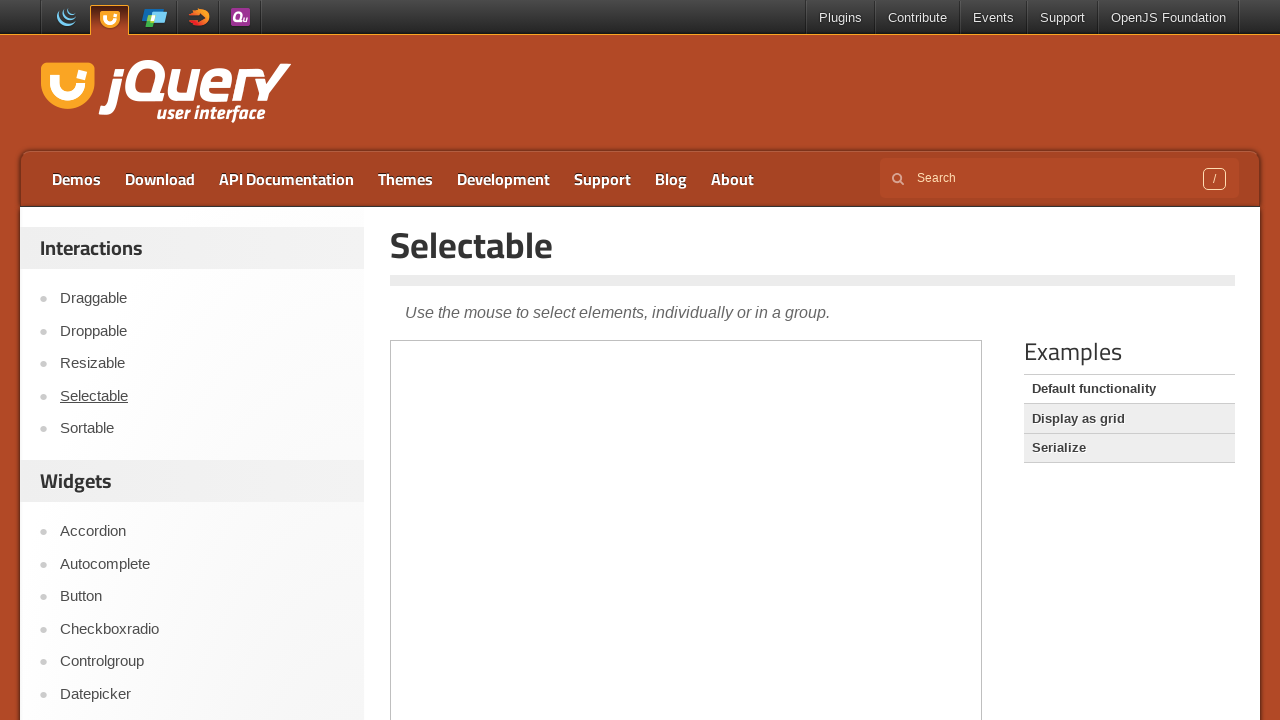

Clicked second item in selectable list at (571, 410) on .demo-frame >> internal:control=enter-frame >> #selectable > li:nth-child(2)
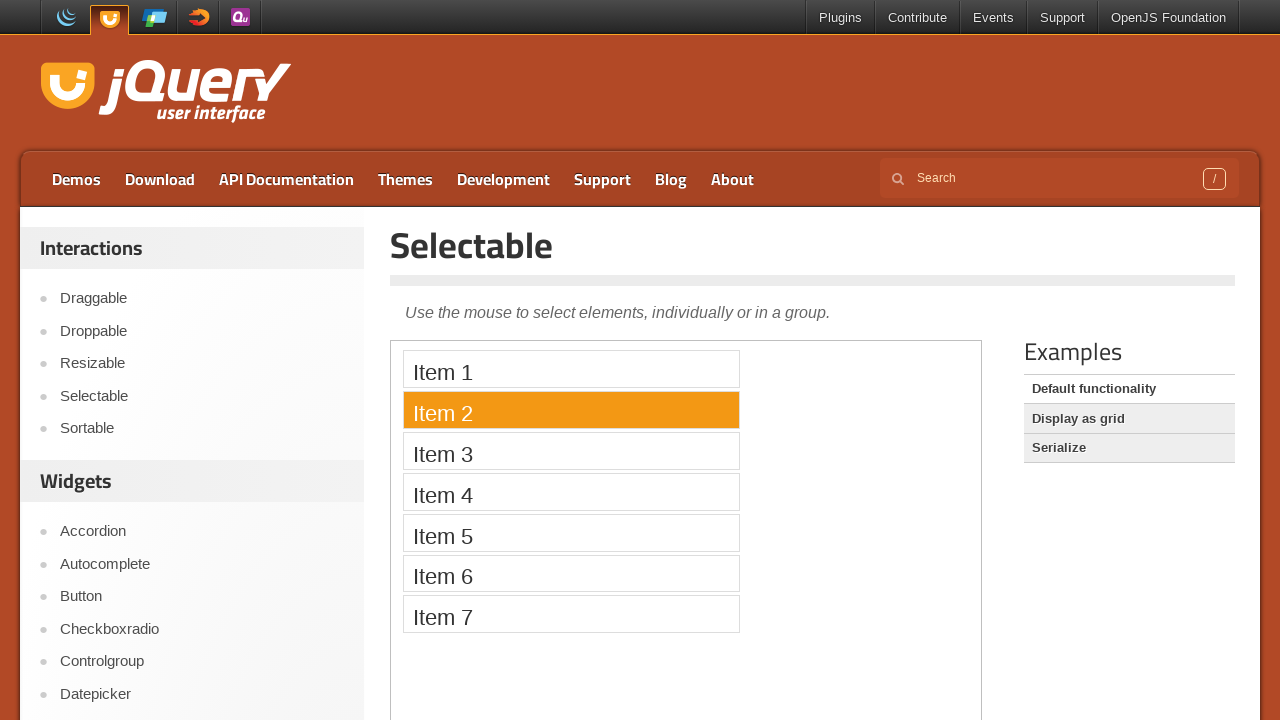

Waited 1 second for selection to complete
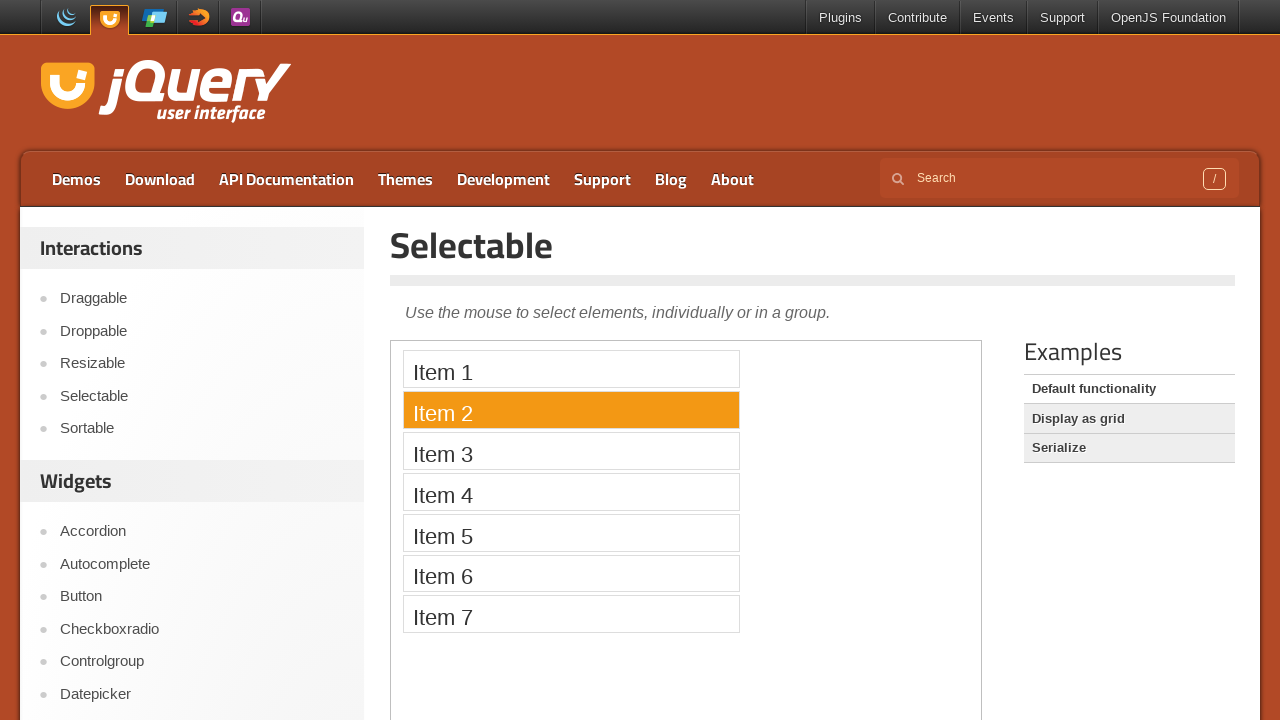

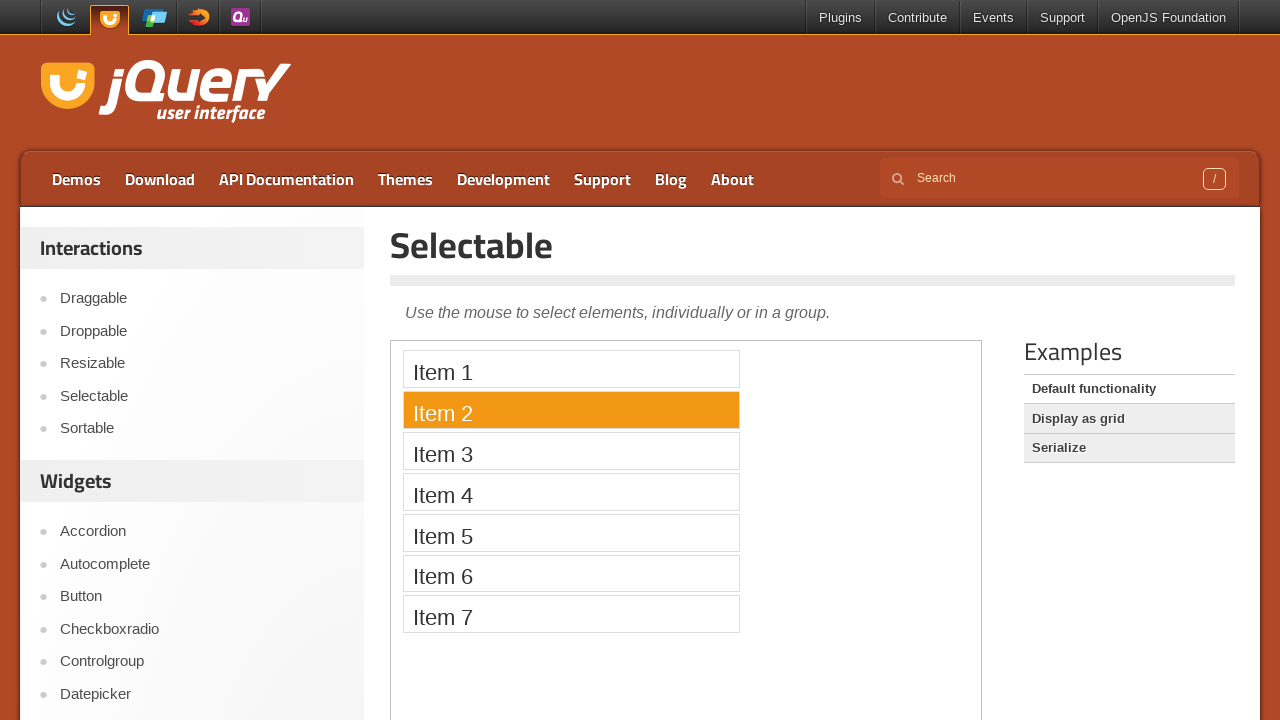